Tests dynamic dropdown for flight origin and destination by selecting airports from auto-populated lists

Starting URL: https://www.spicejet.com/

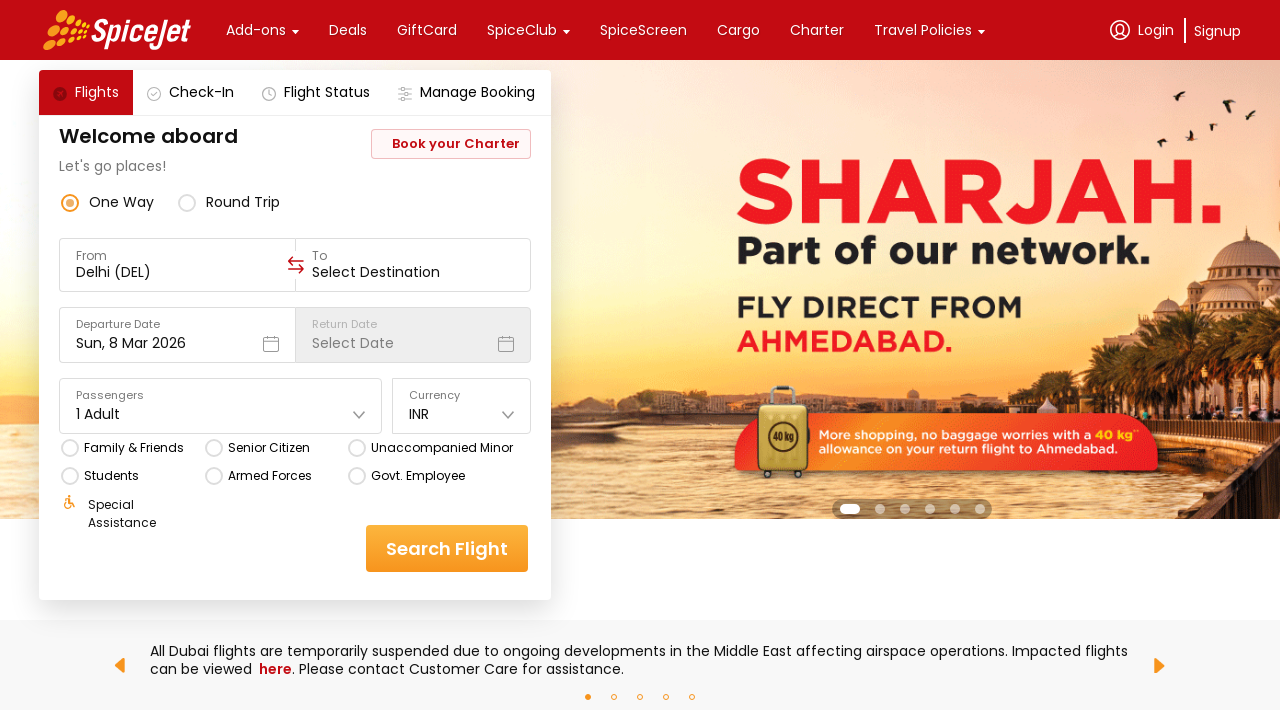

Clicked on 'From' field to open origin dropdown at (178, 256) on xpath=//div[text()='From']
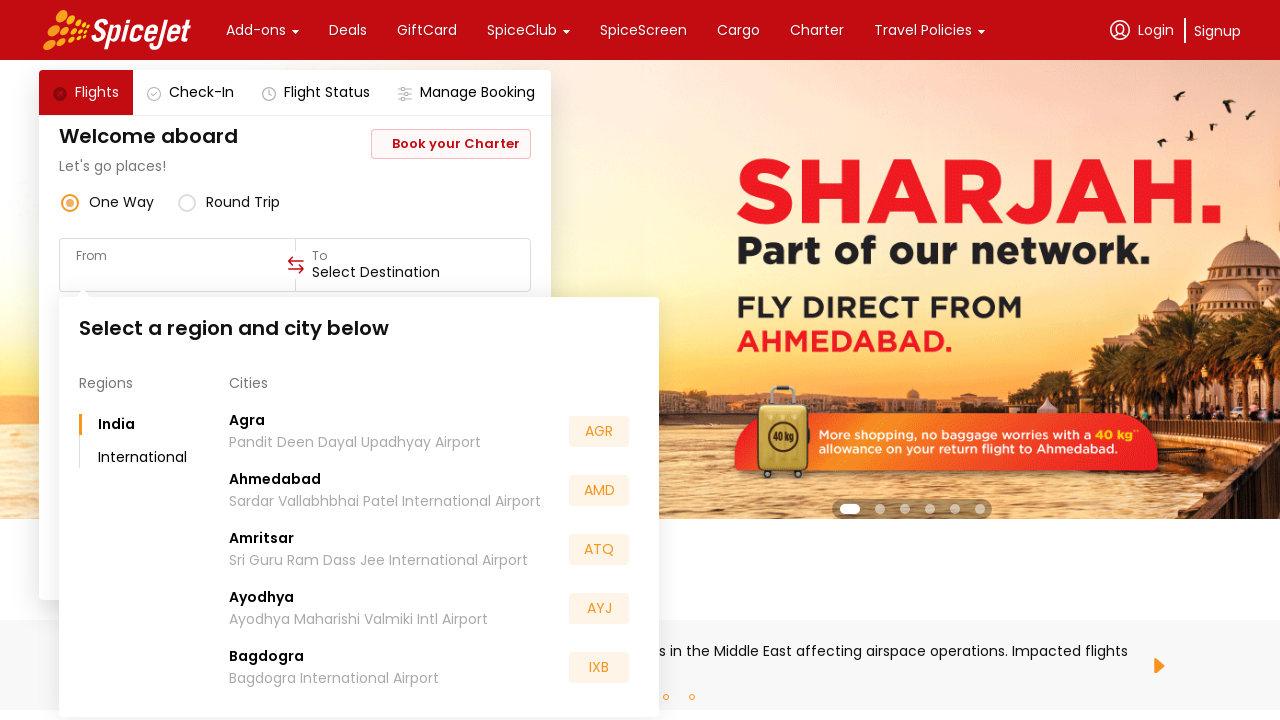

Selected DBR (Darbhanga) as origin airport at (599, 552) on xpath=//div[@class='css-1dbjc4n r-14lw9ot r-z2wwpe r-1rjd0u6 r-1g94qm0 r-u8s1d r
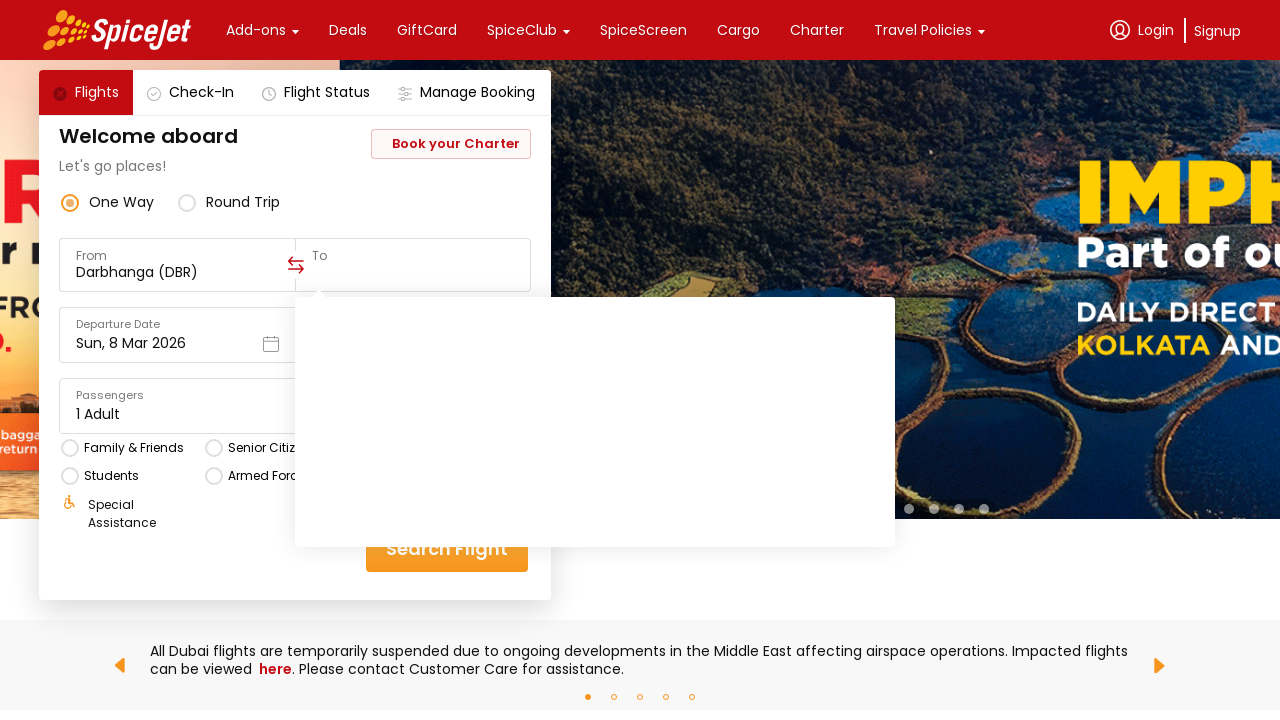

Waited 2 seconds for destination dropdown to populate
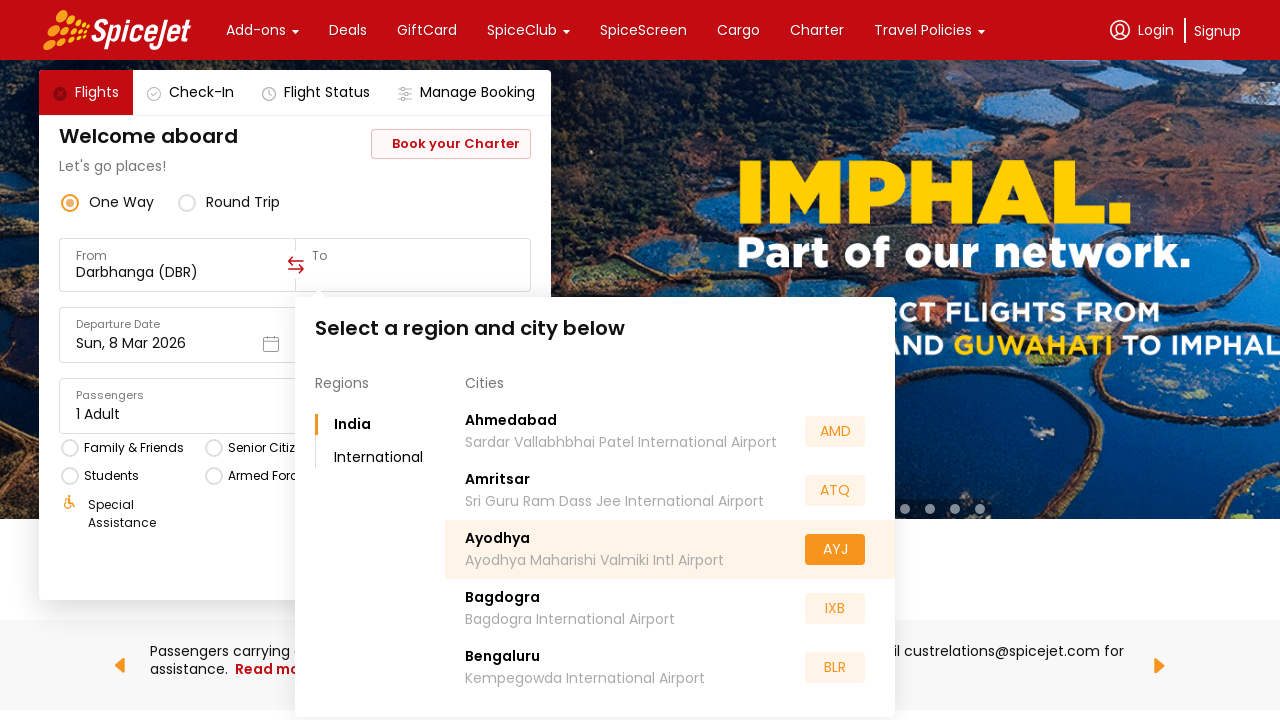

Selected VTZ (Vithalwadi) as destination airport at (835, 672) on xpath=//div[text()='VTZ']
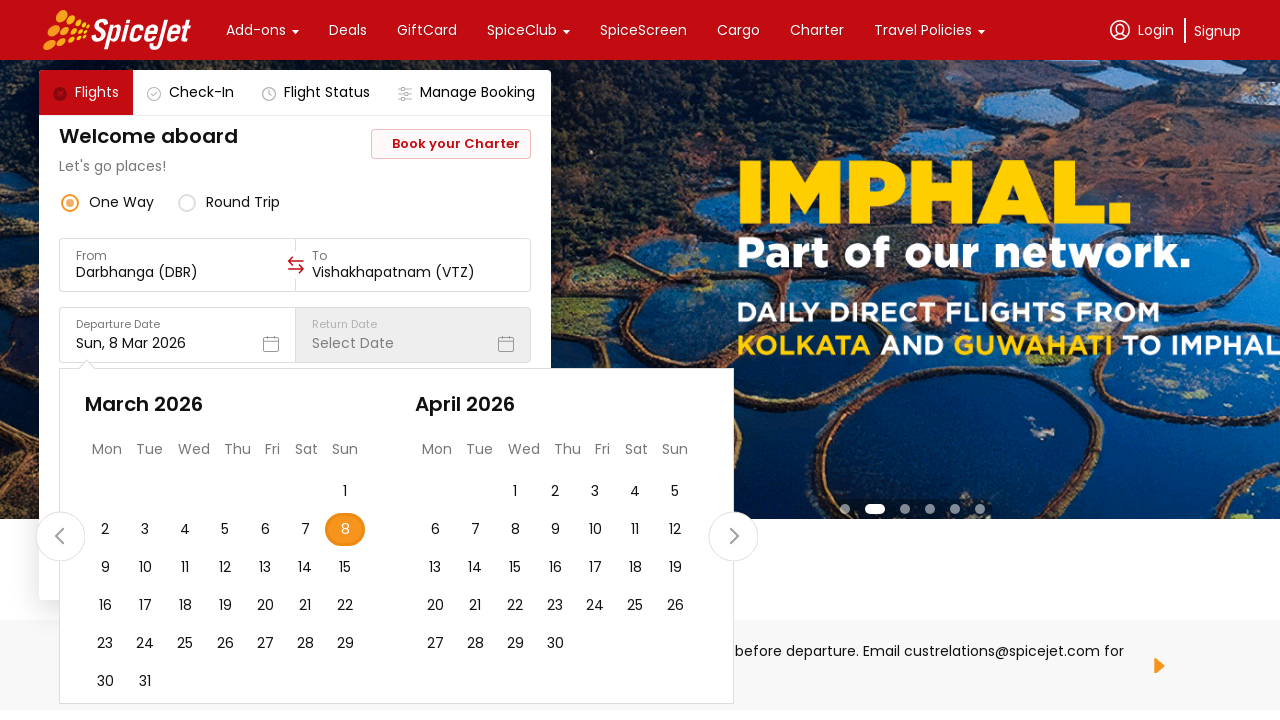

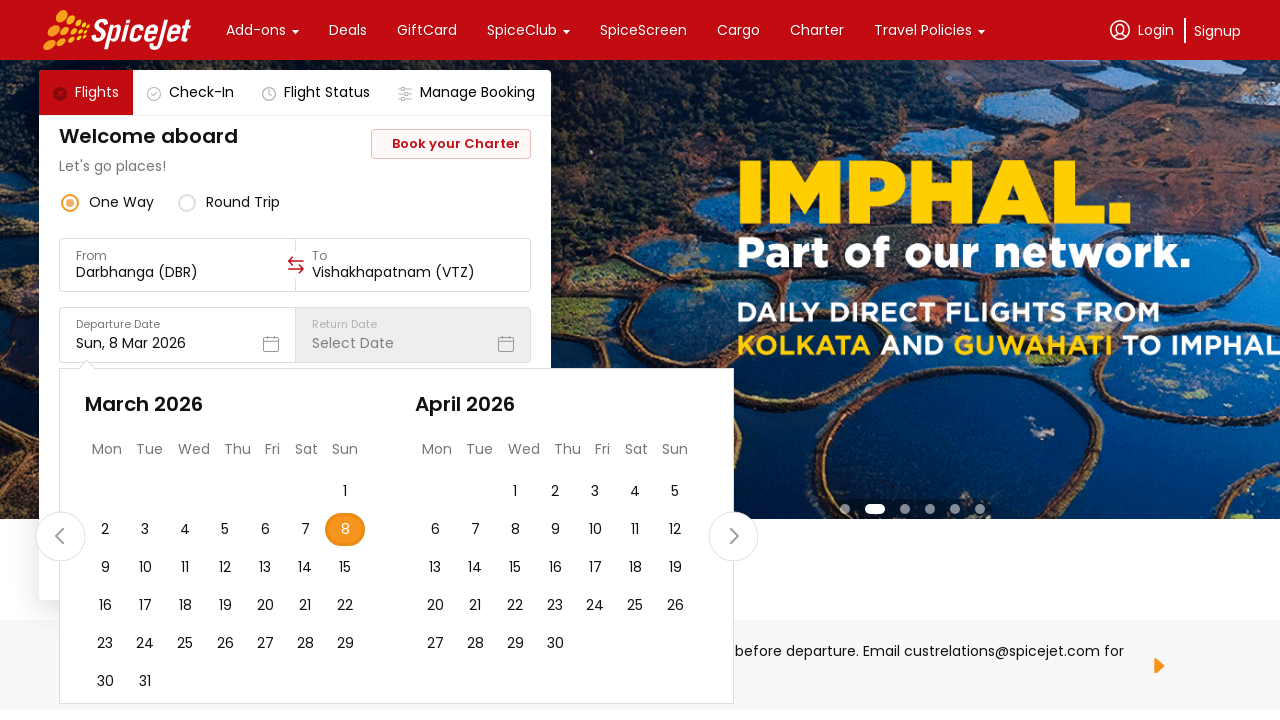